Navigates to booking.com homepage, maximizes the browser window, and performs basic page setup actions including clearing cookies and refreshing the page.

Starting URL: https://www.booking.com

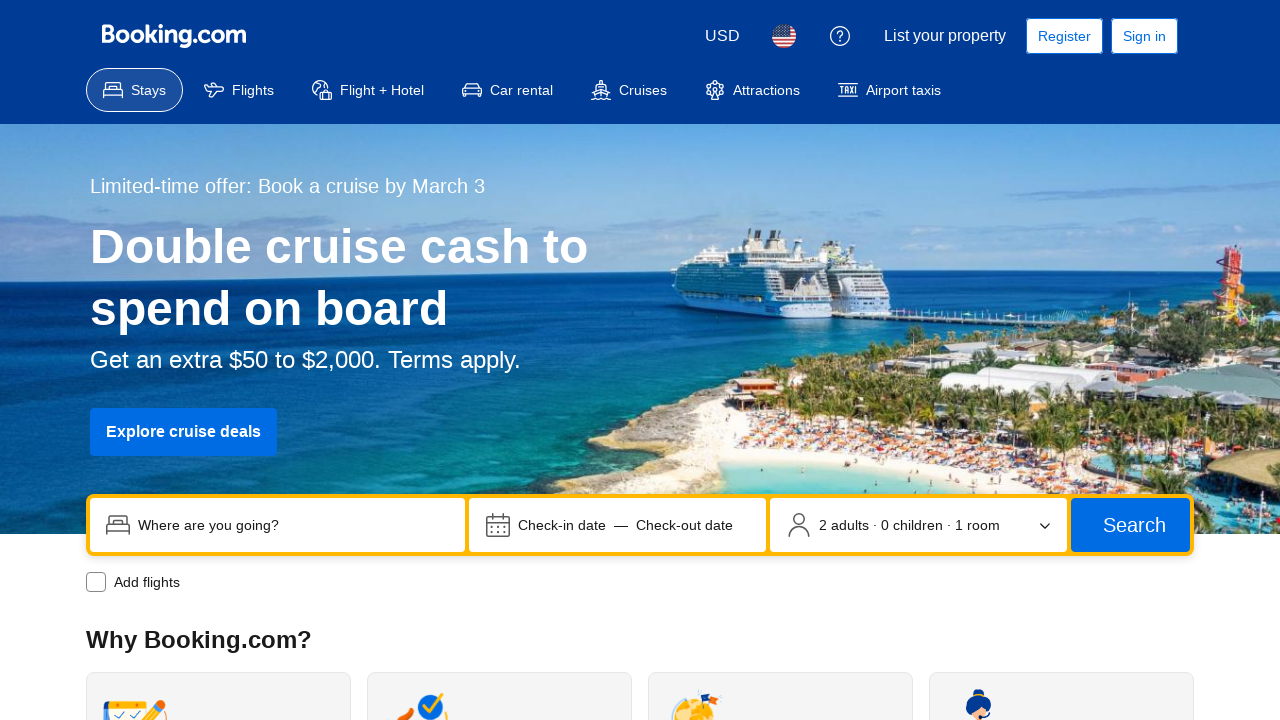

Cleared all cookies and context data
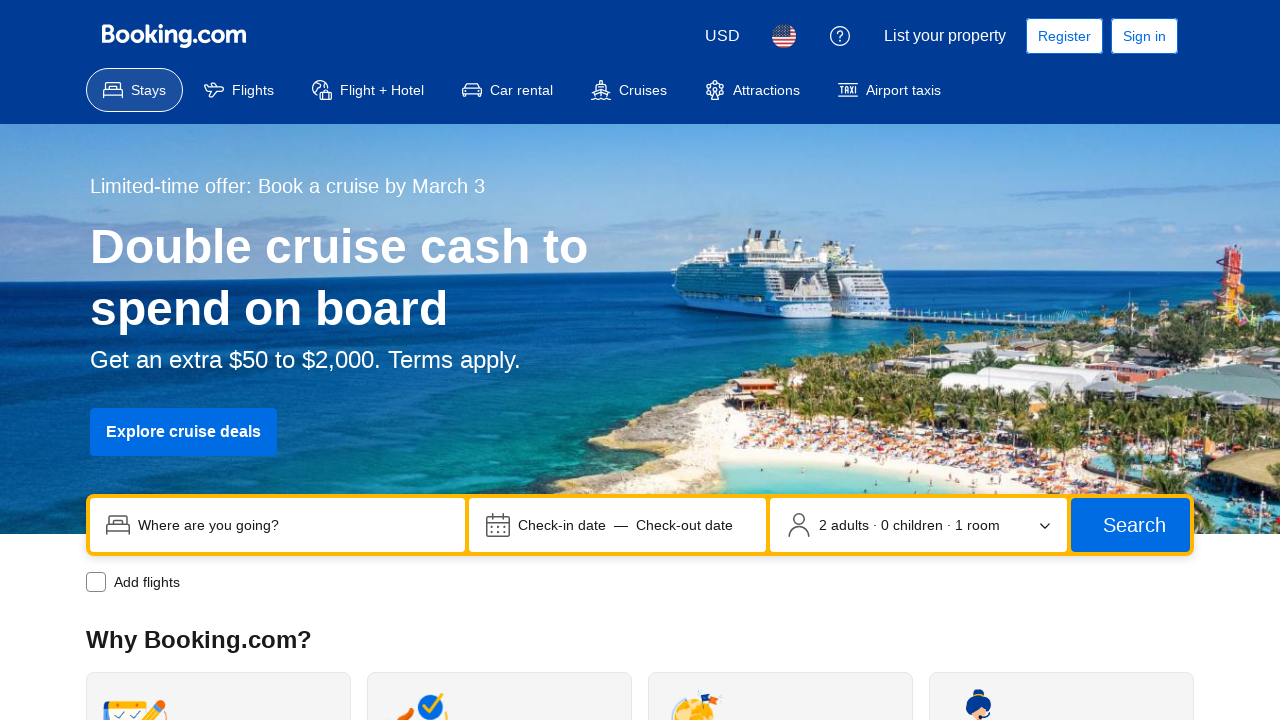

Reloaded the page
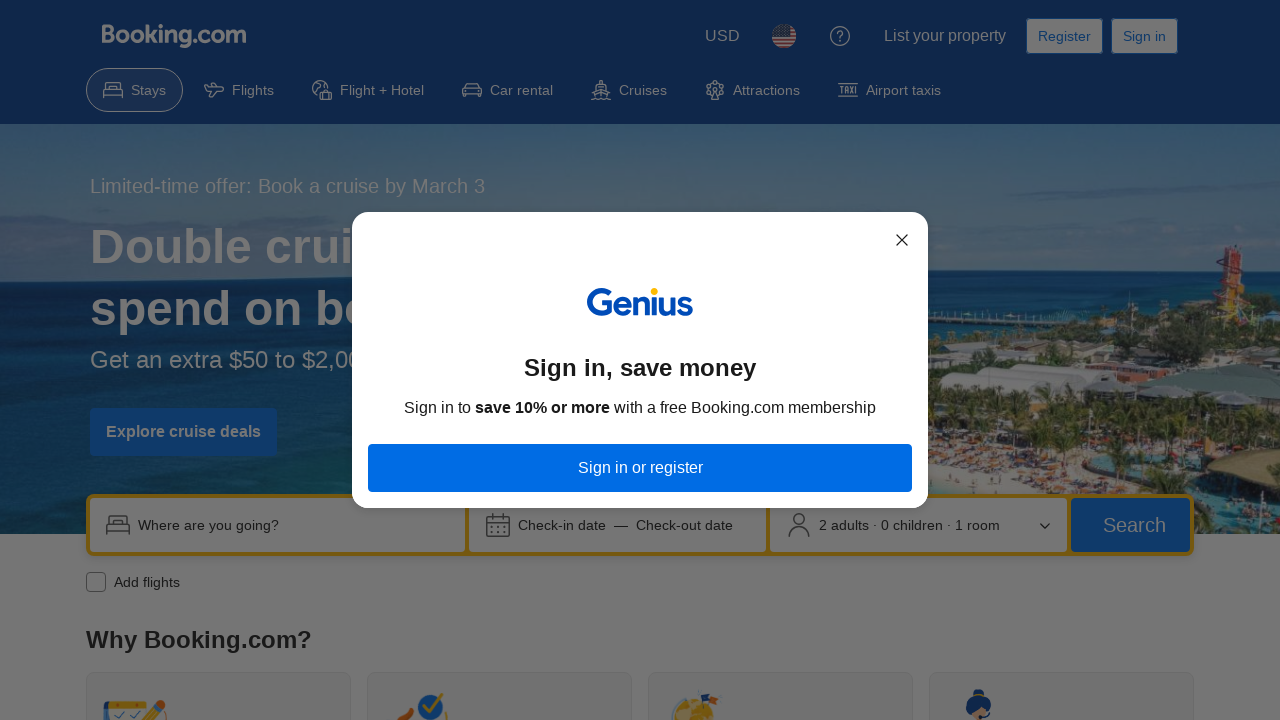

Waited for page DOM to be fully loaded
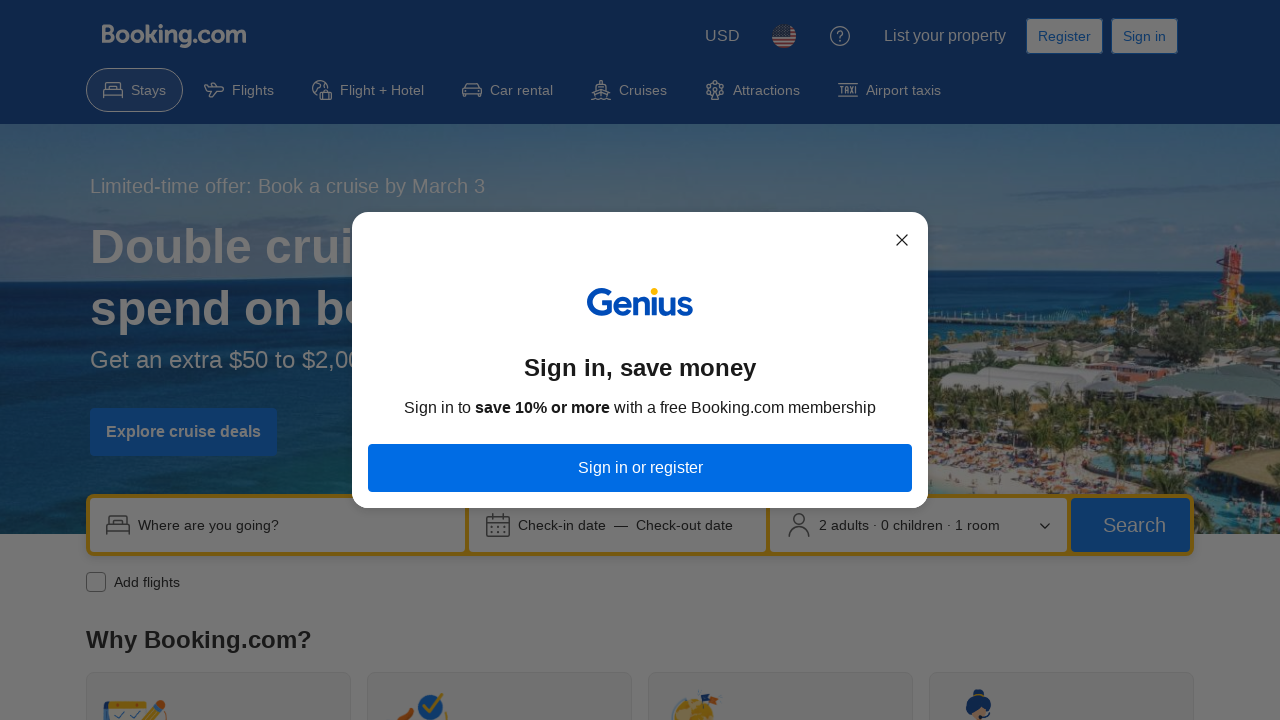

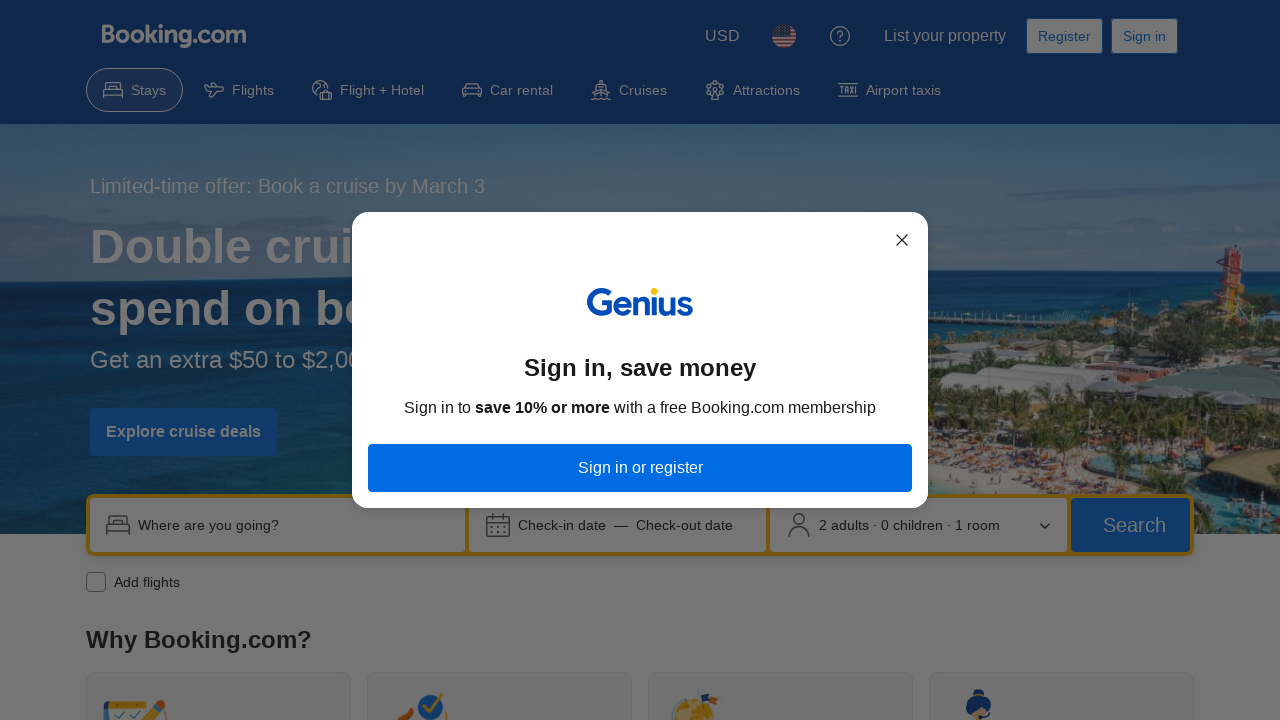